Tests dynamic properties page by clicking a button that becomes visible after a delay

Starting URL: https://demoqa.com/dynamic-properties

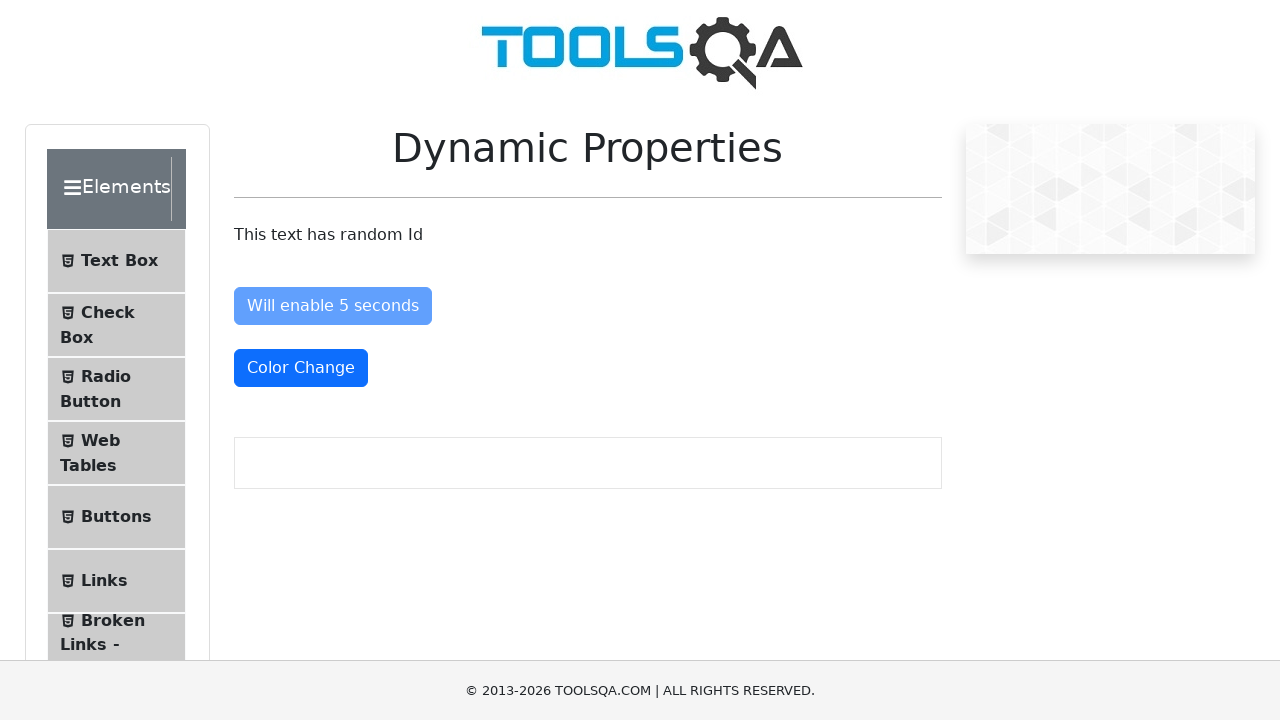

Navigated to dynamic properties page
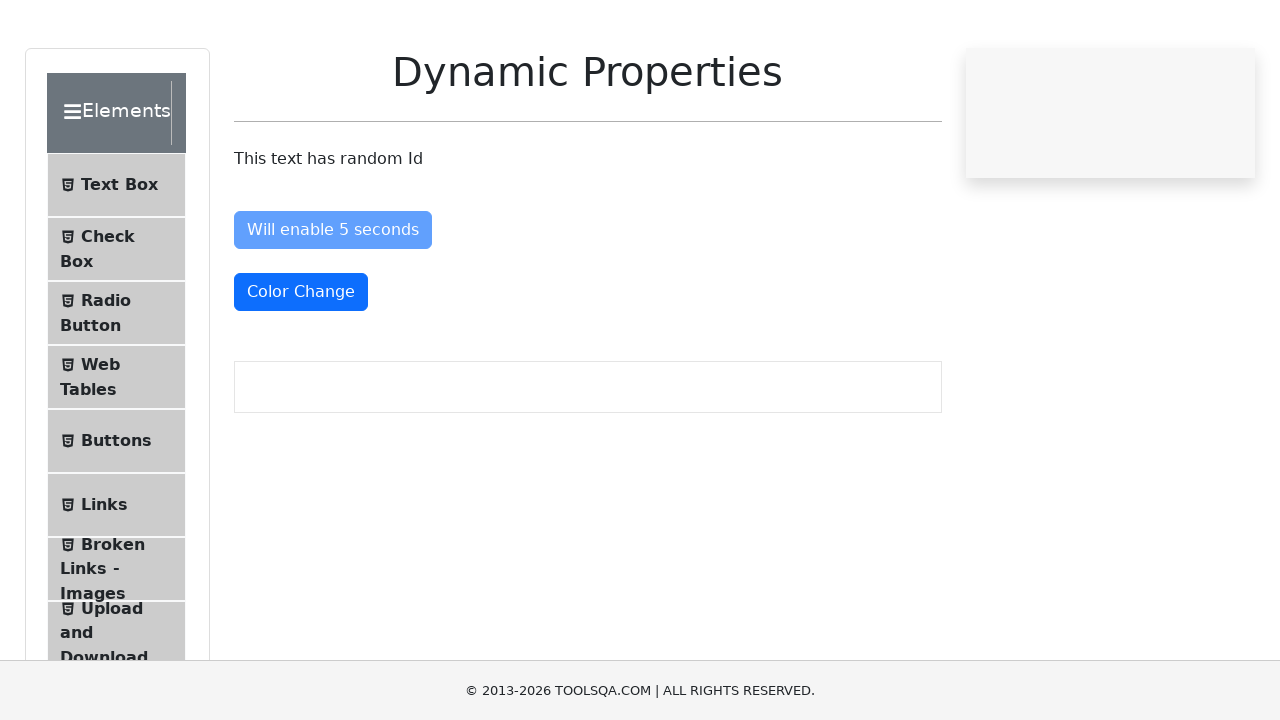

Located button that becomes visible after delay
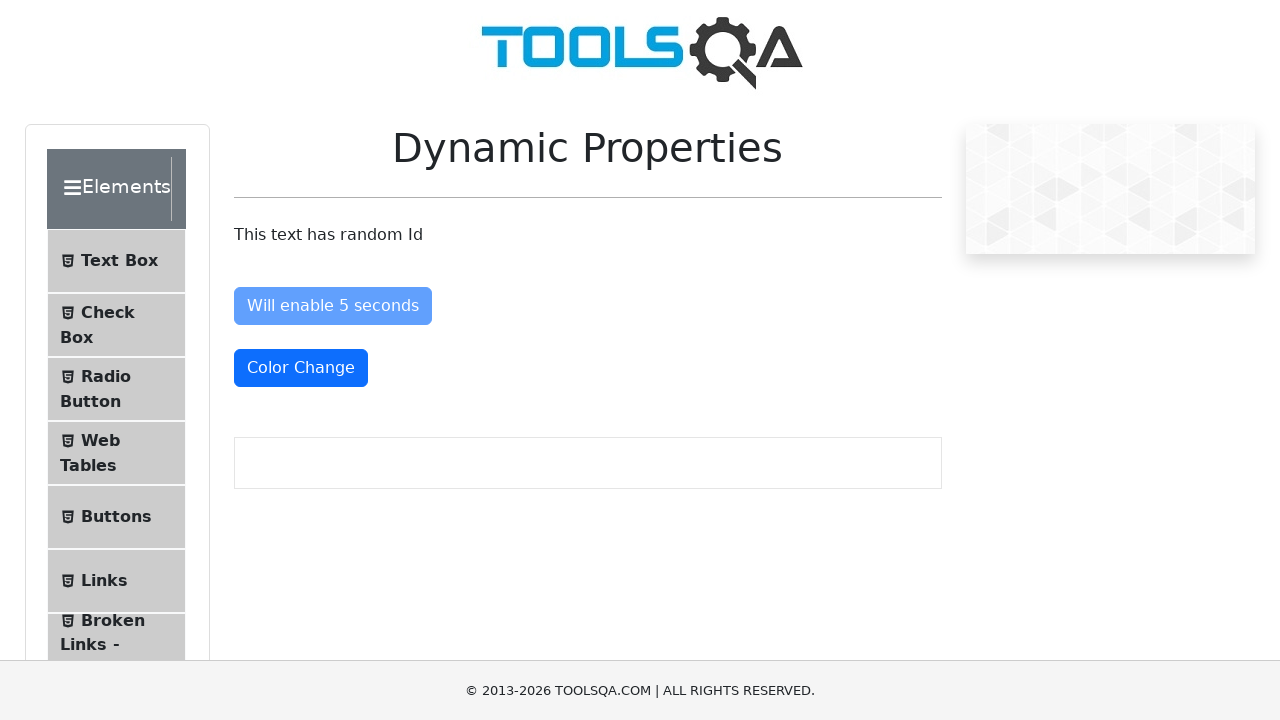

Clicked the dynamically visible button at (338, 430) on #visibleAfter
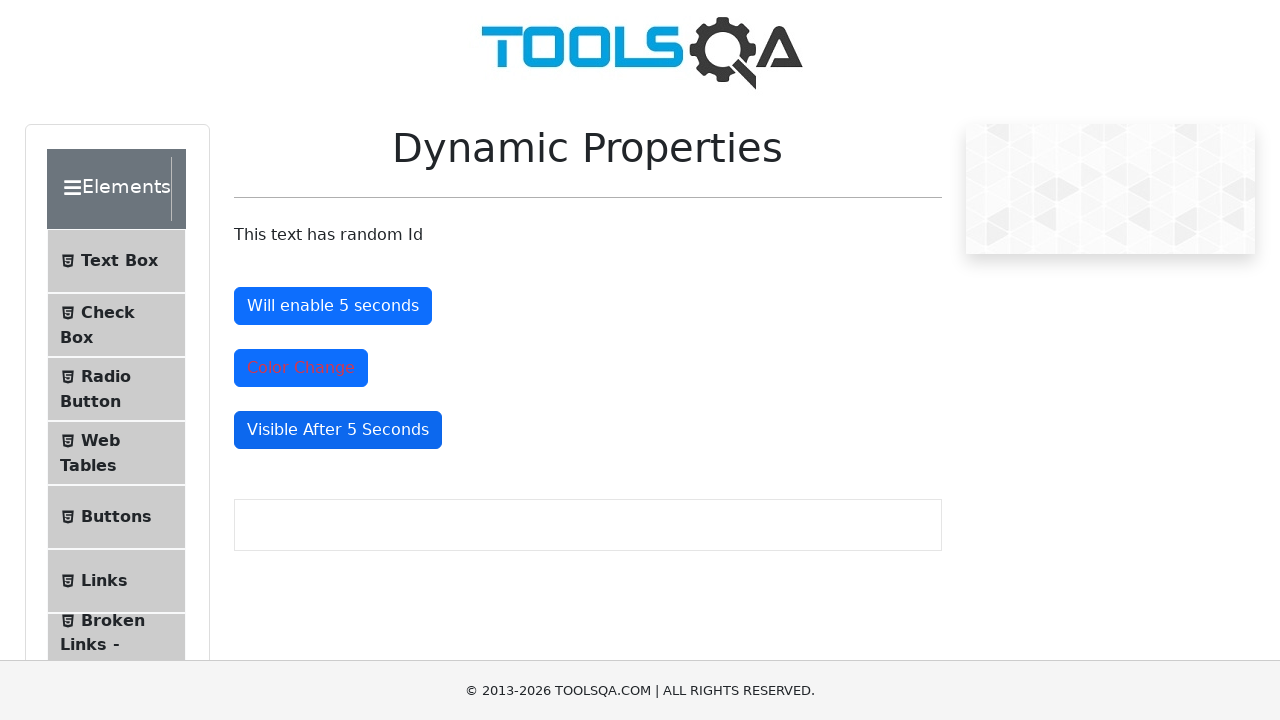

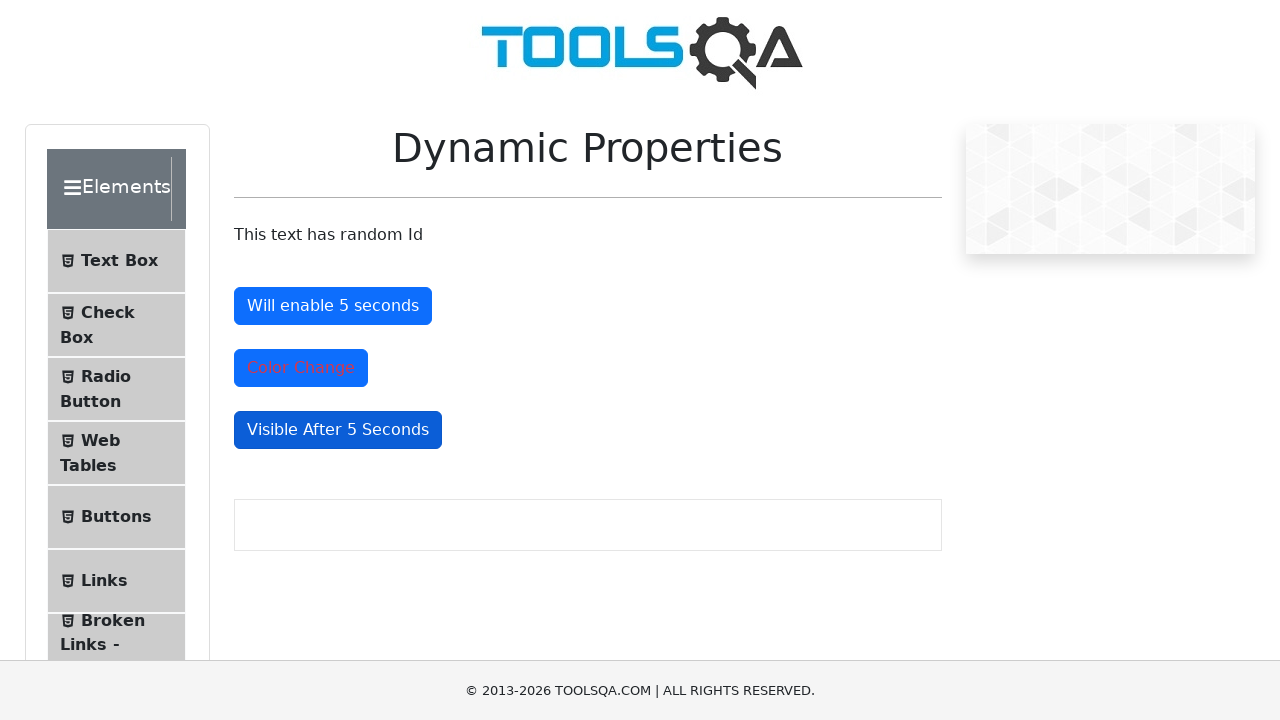